Tests the dynamic controls page by clicking Enable button and waiting for the text input to become clickable using a locator approach, then entering text.

Starting URL: https://the-internet.herokuapp.com/dynamic_controls

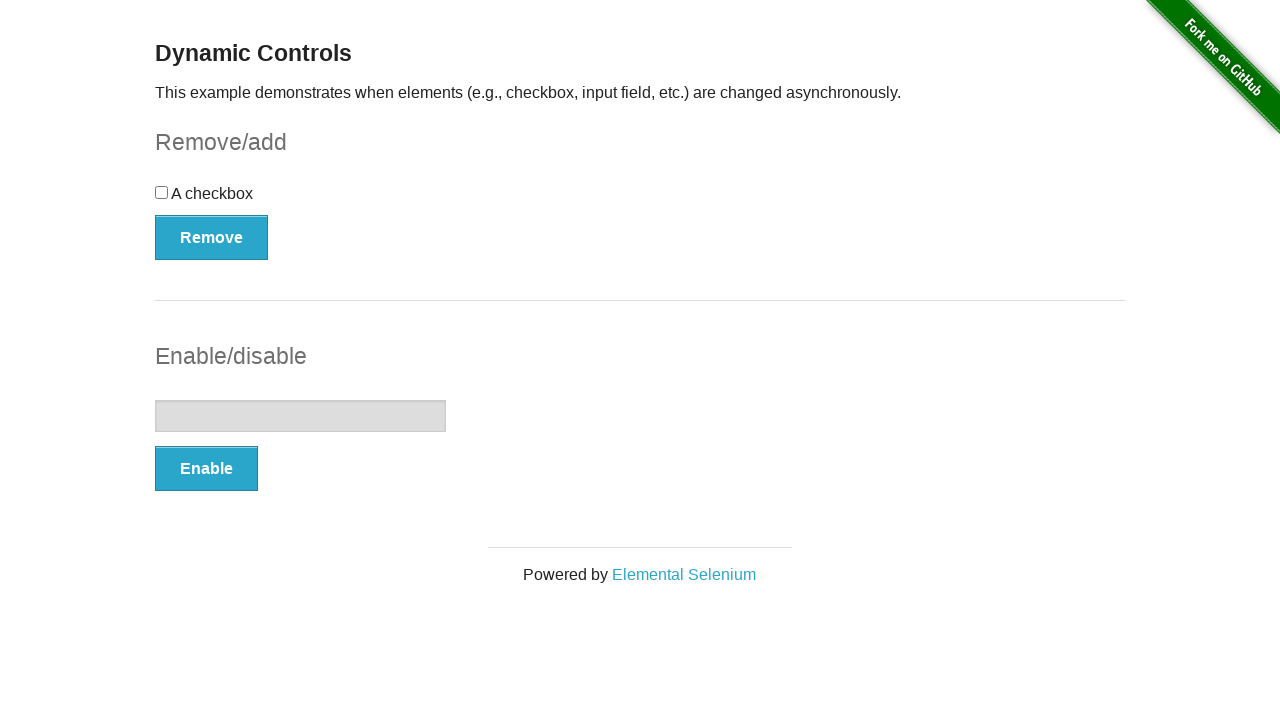

Clicked Enable button to enable the text input at (206, 469) on xpath=//button[text()='Enable']
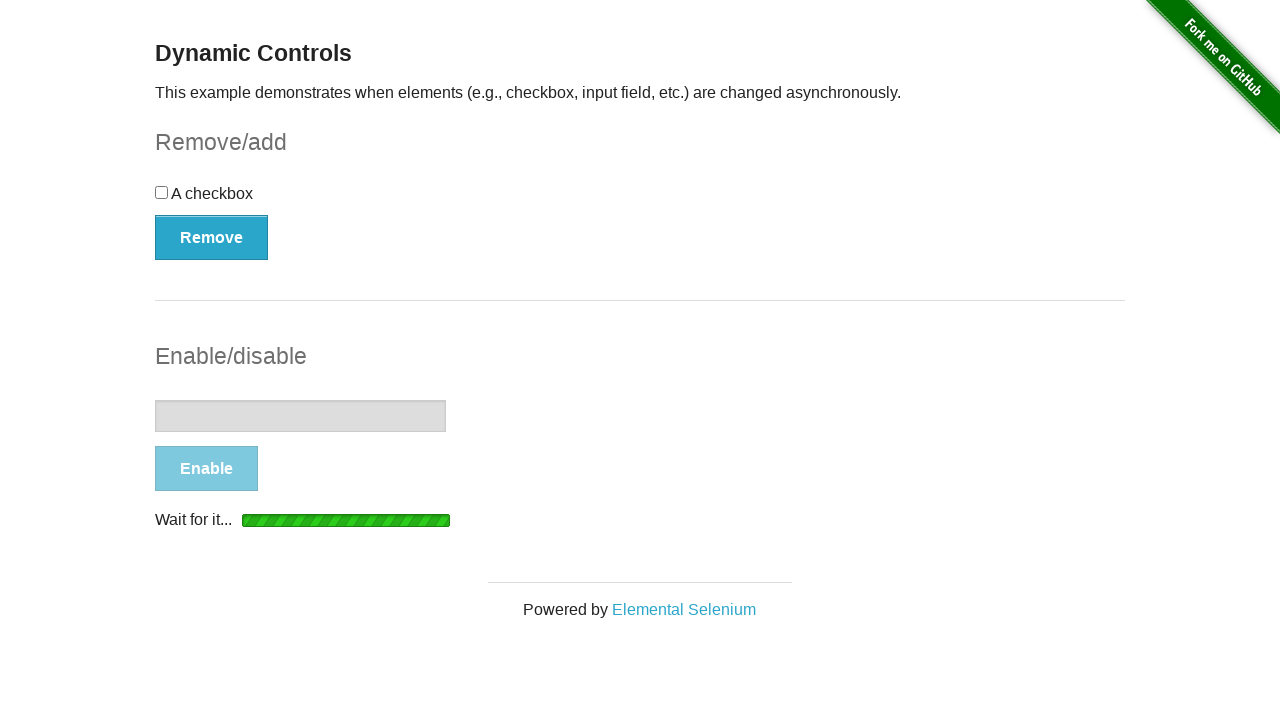

Text input field became enabled and clickable
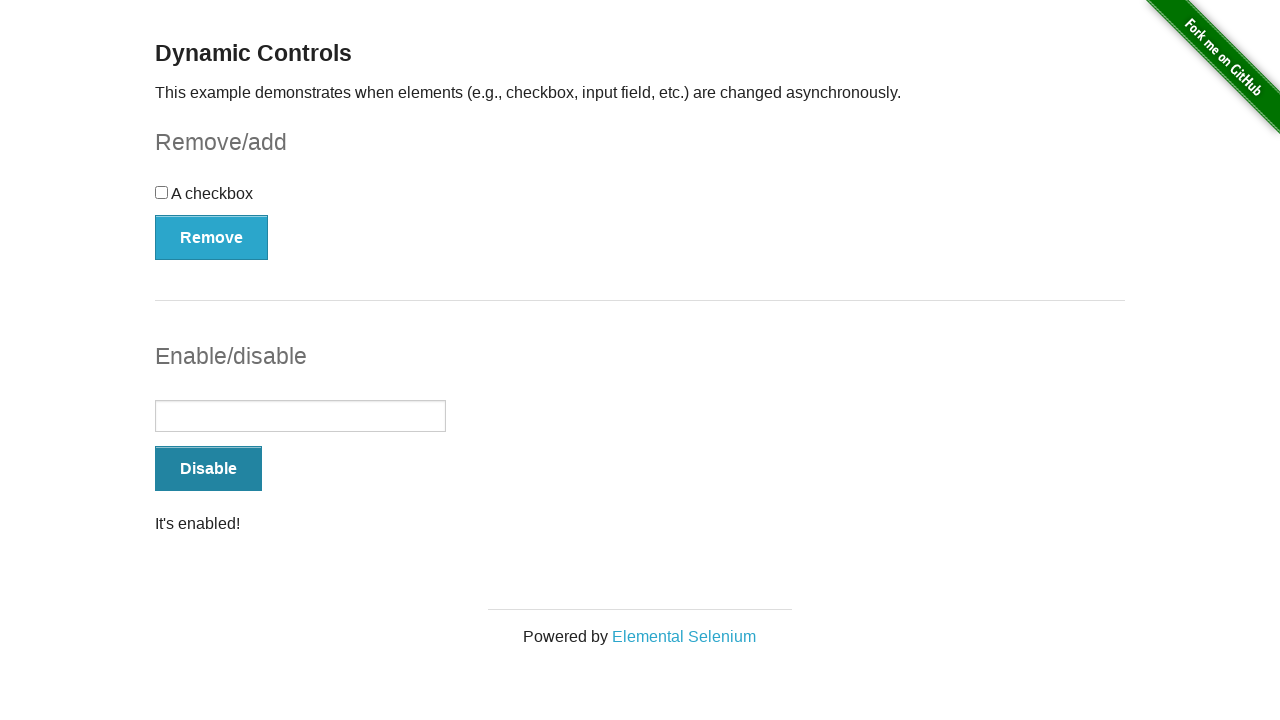

Entered text 'Now I can type here!' into the enabled input field on input[type='text']
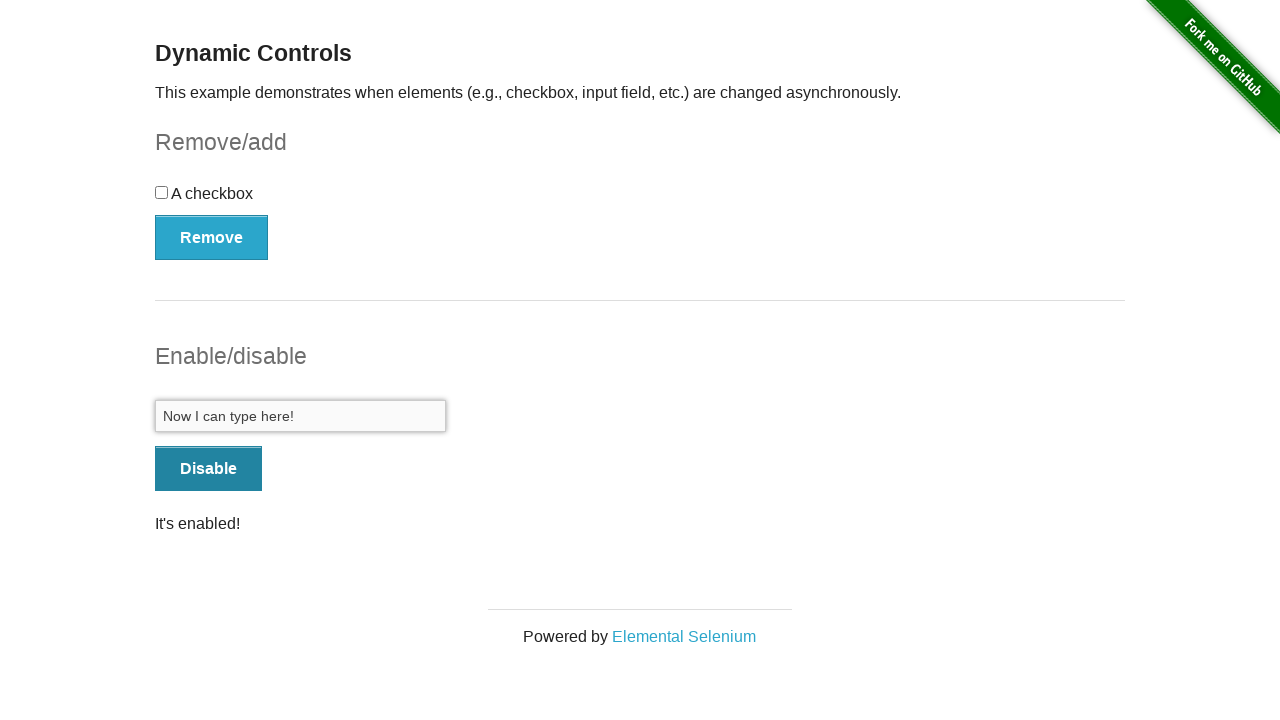

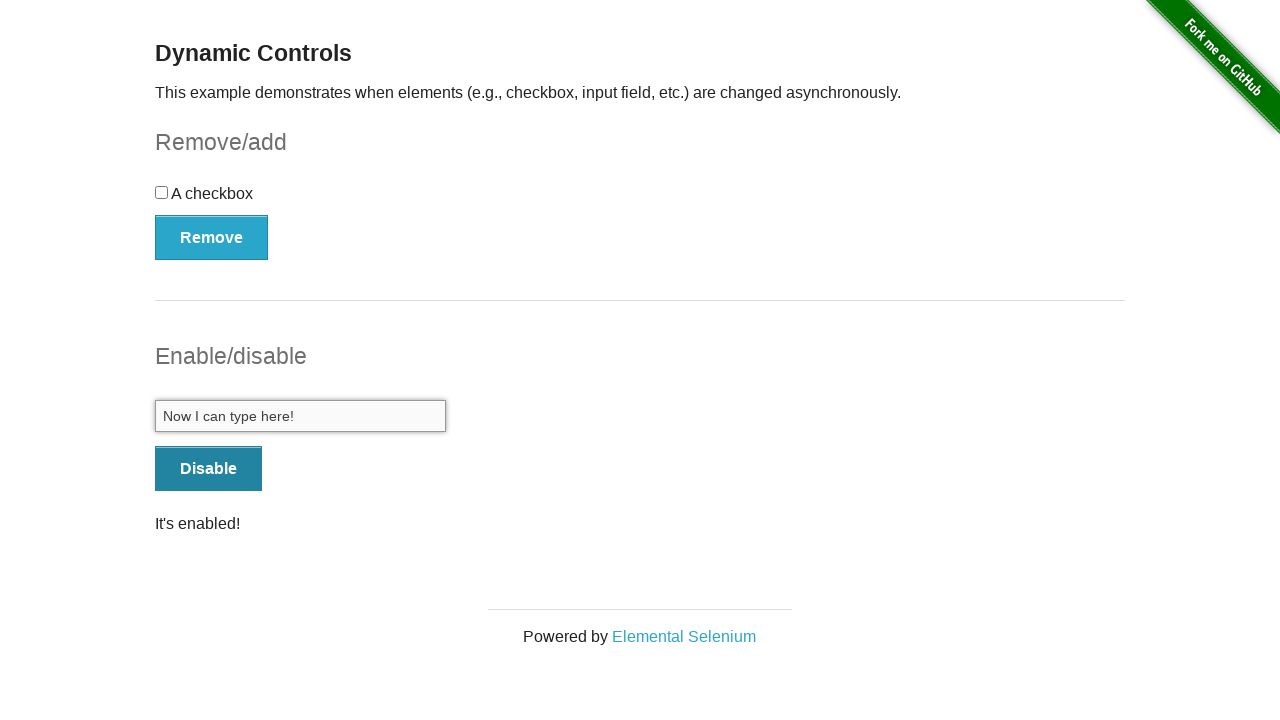